Tests handling of a delayed alert that appears after 5 seconds

Starting URL: https://demoqa.com/alerts

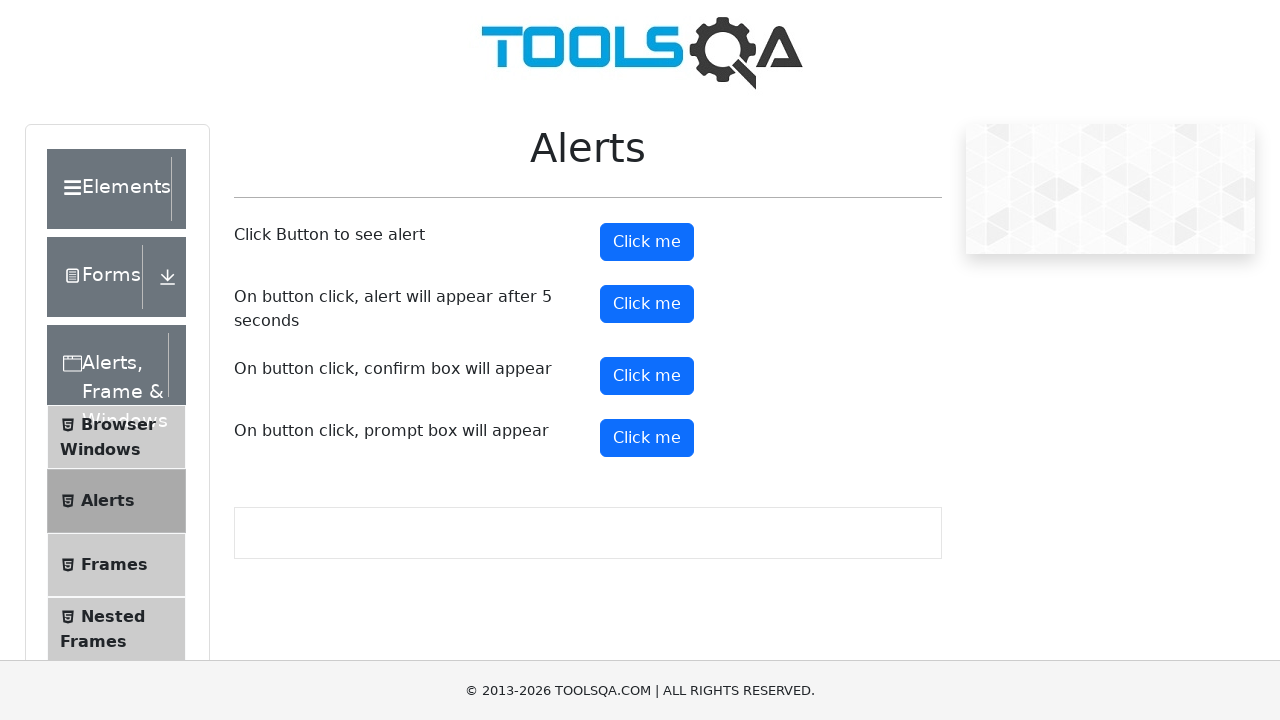

Set up dialog handler to automatically accept alerts
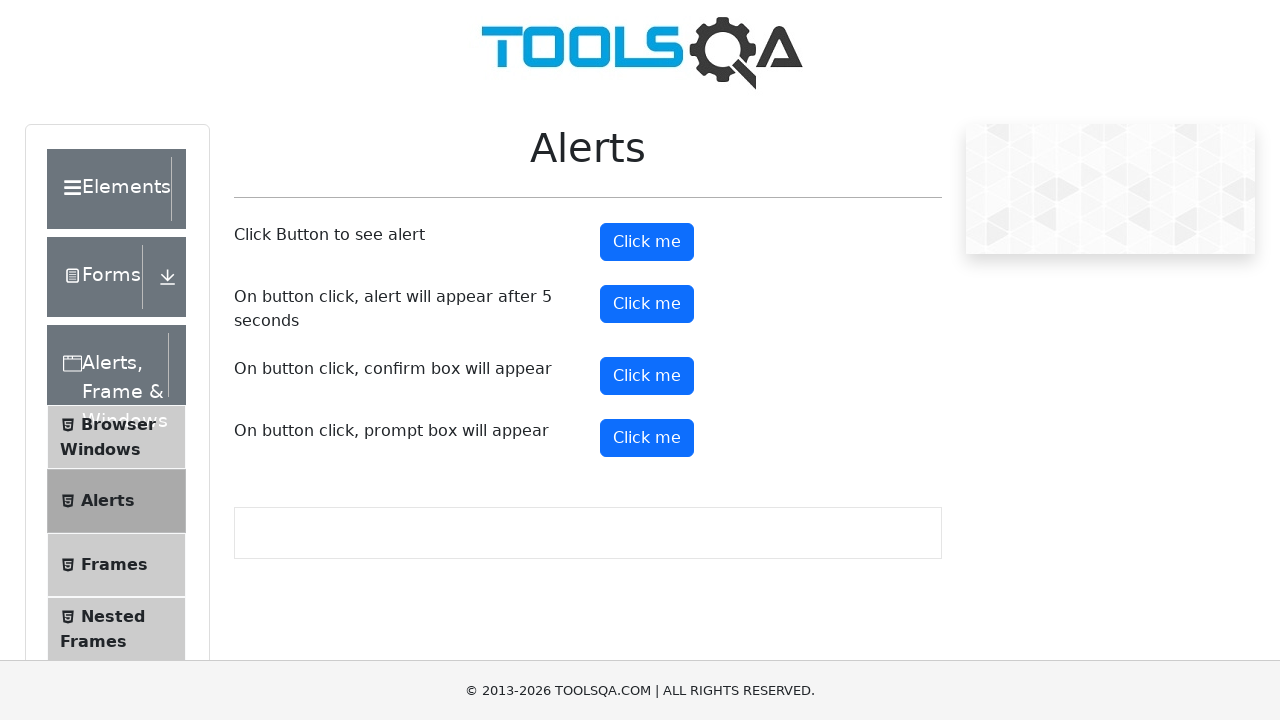

Clicked button to trigger delayed alert at (647, 304) on button#timerAlertButton
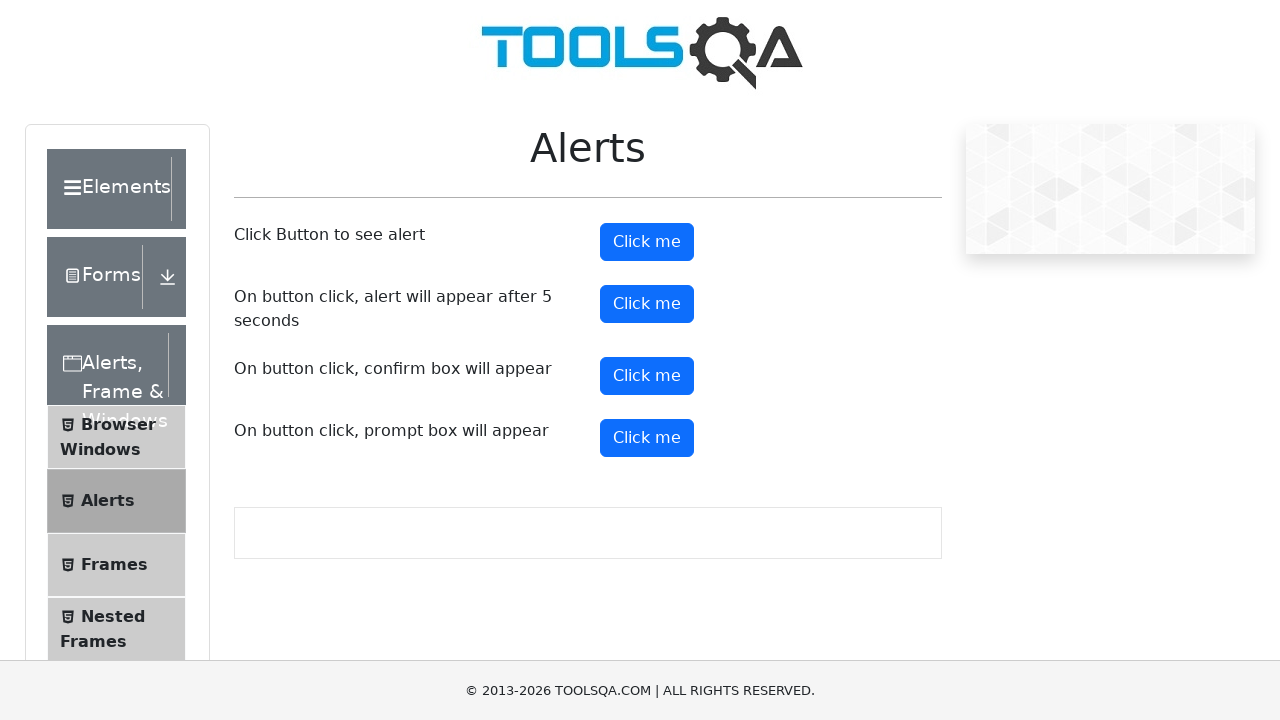

Waited 5.5 seconds for alert to appear and be handled
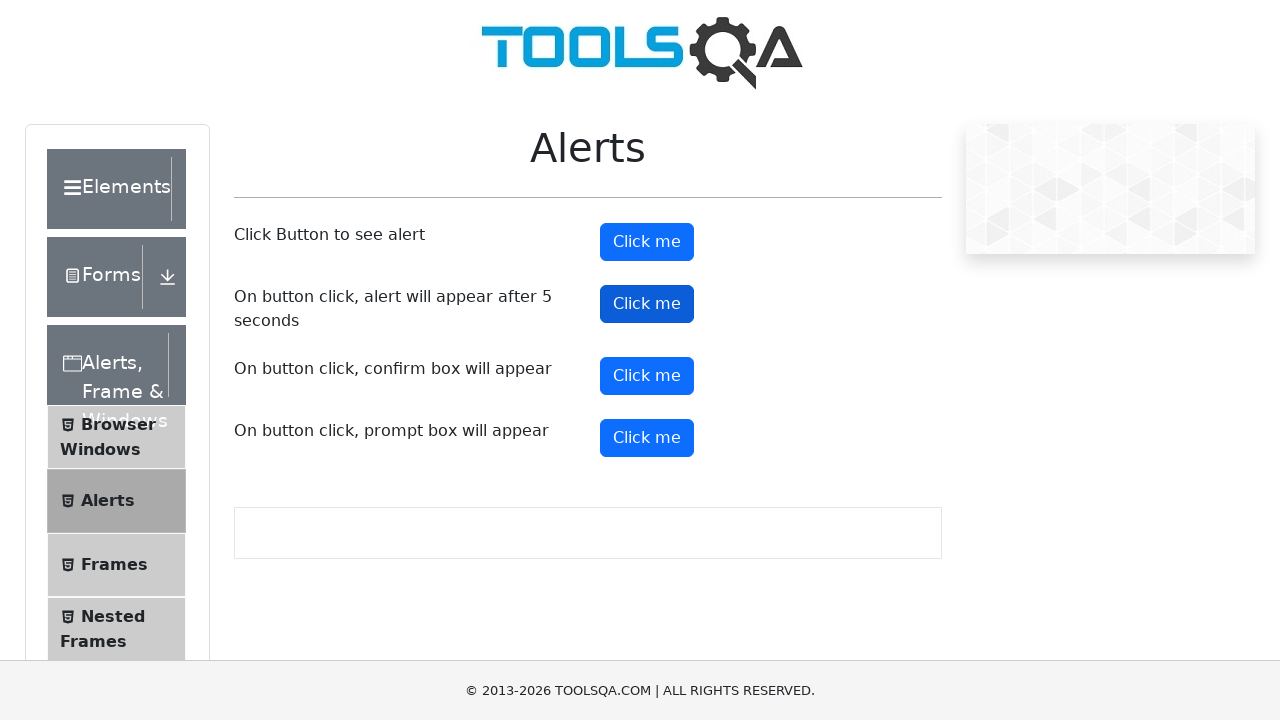

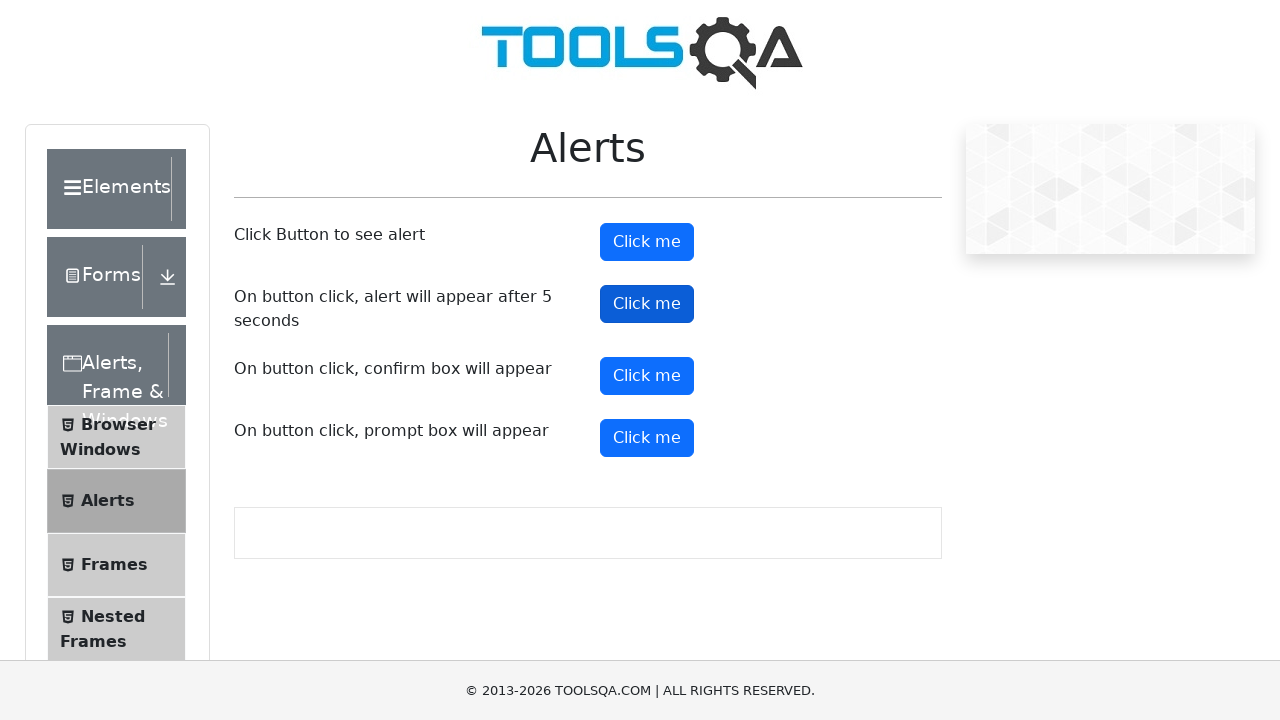